Searches the LOVD genetic database for BRCA1 variants by entering a search term and extracting results from the data table

Starting URL: https://databases.lovd.nl/shared/variants/BRCA1/unique

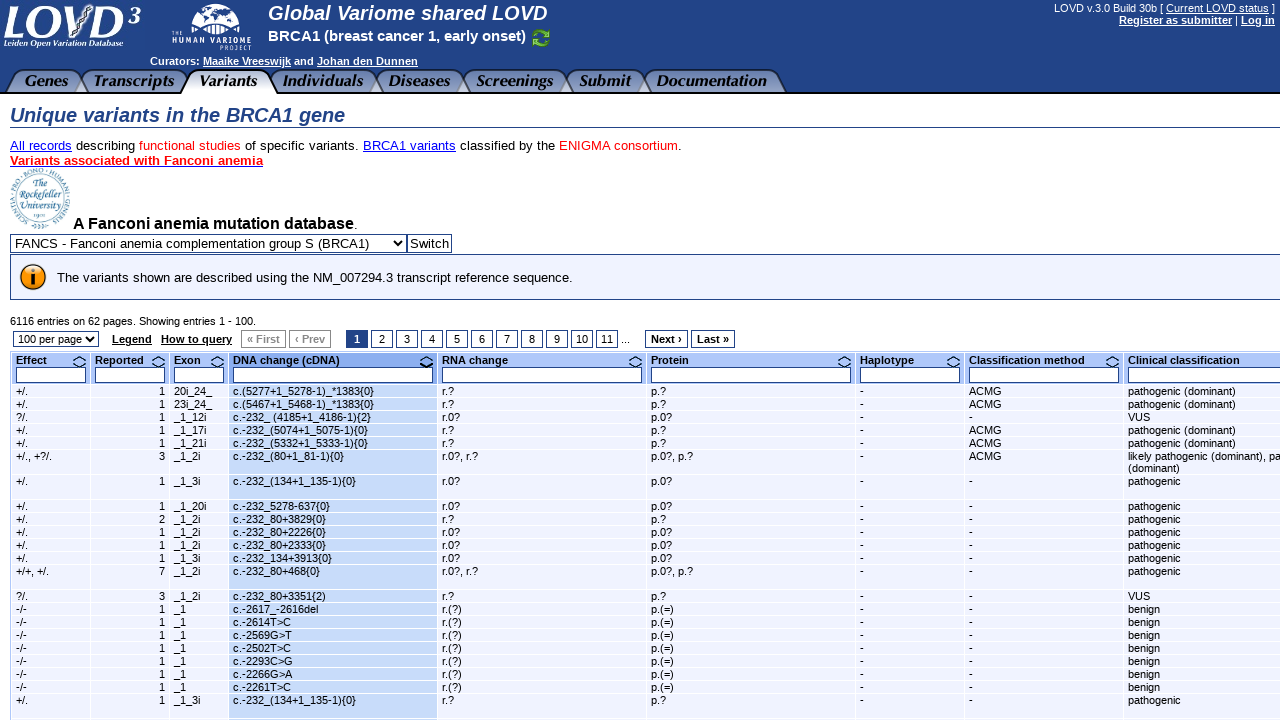

Filled search field with variant term '5095' on input[name='search_VariantOnTranscript/DNA']
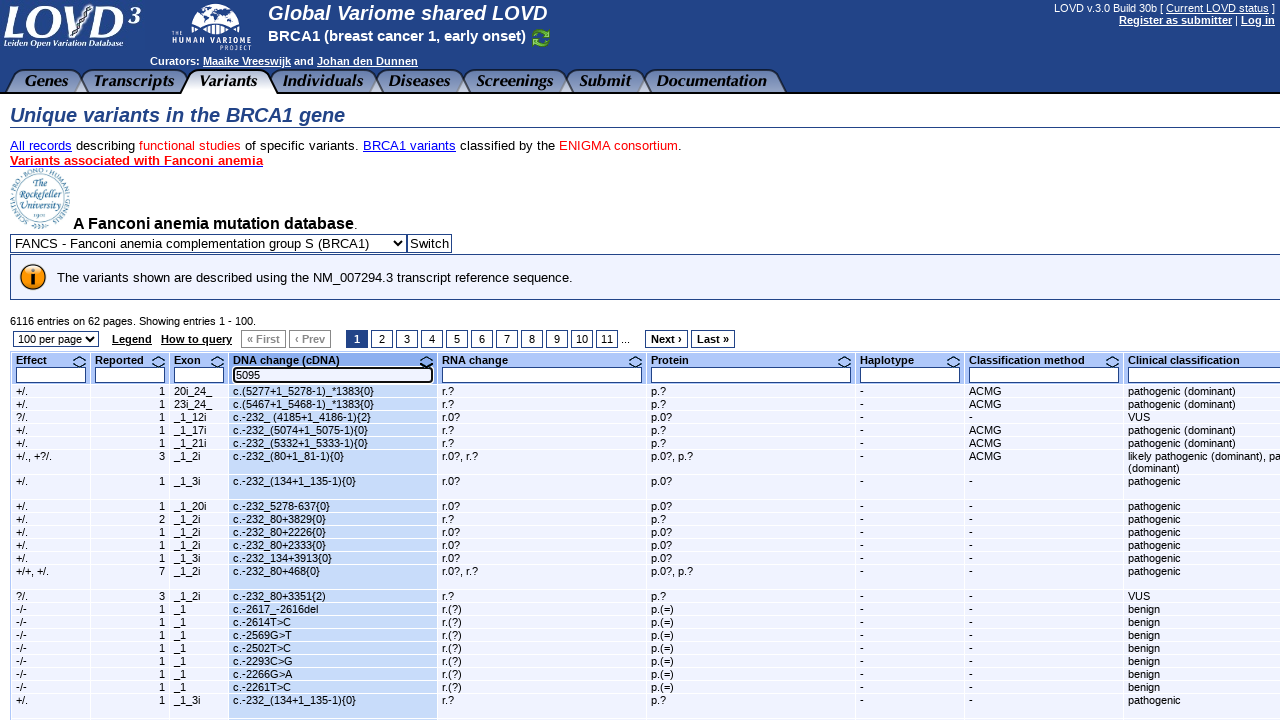

Pressed Enter to submit BRCA1 variant search on input[name='search_VariantOnTranscript/DNA']
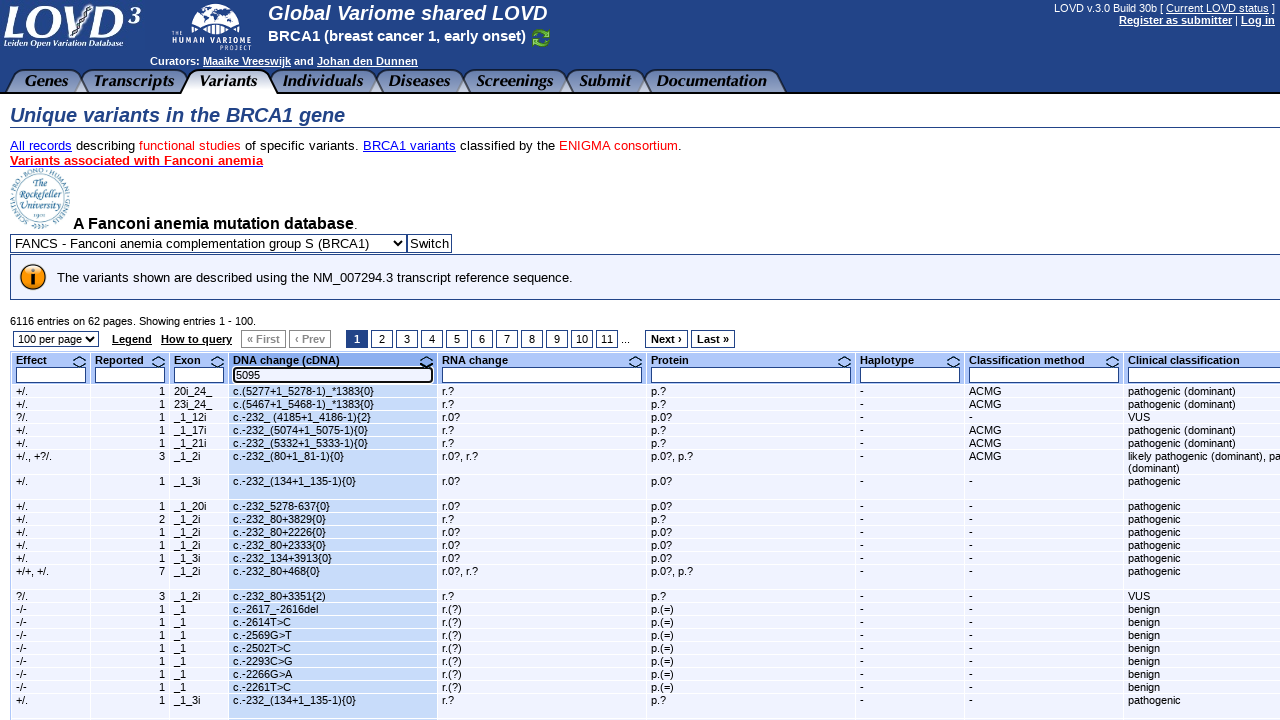

Variant results table loaded successfully
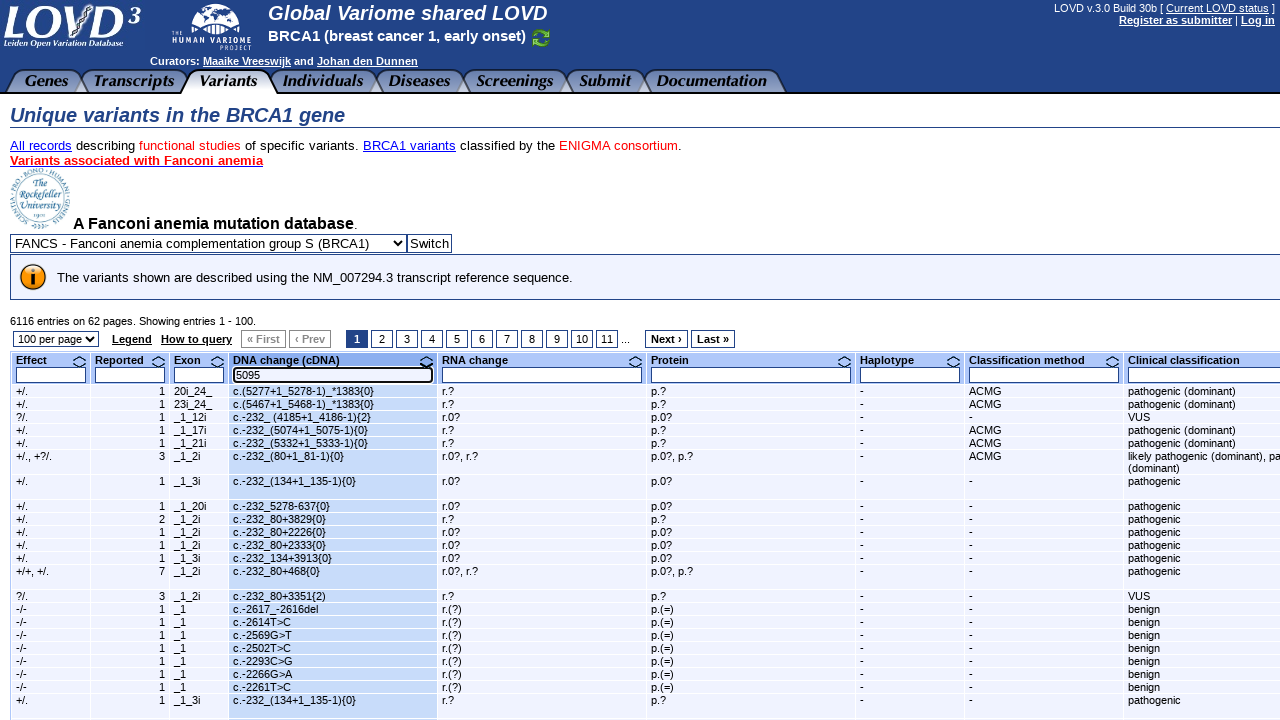

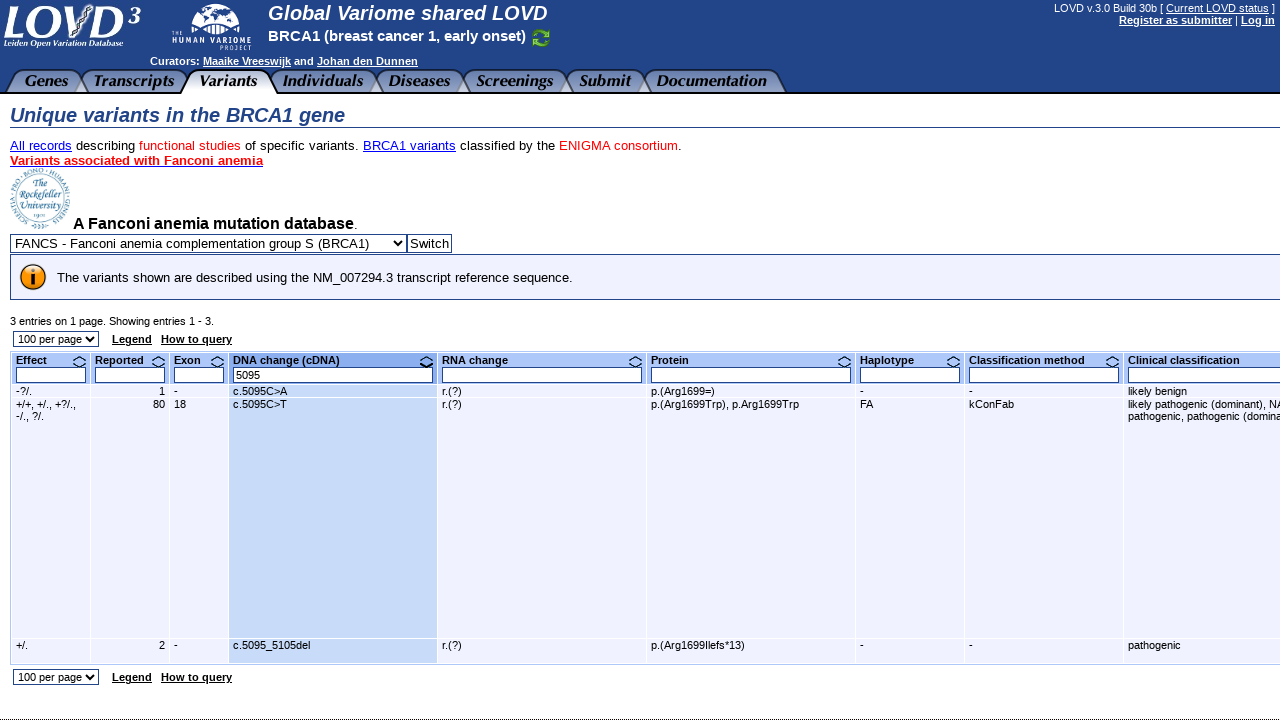